Tests the text box form on DemoQA by filling in user name, email, current address, and permanent address fields, then submitting the form and verifying the output is displayed.

Starting URL: https://demoqa.com/

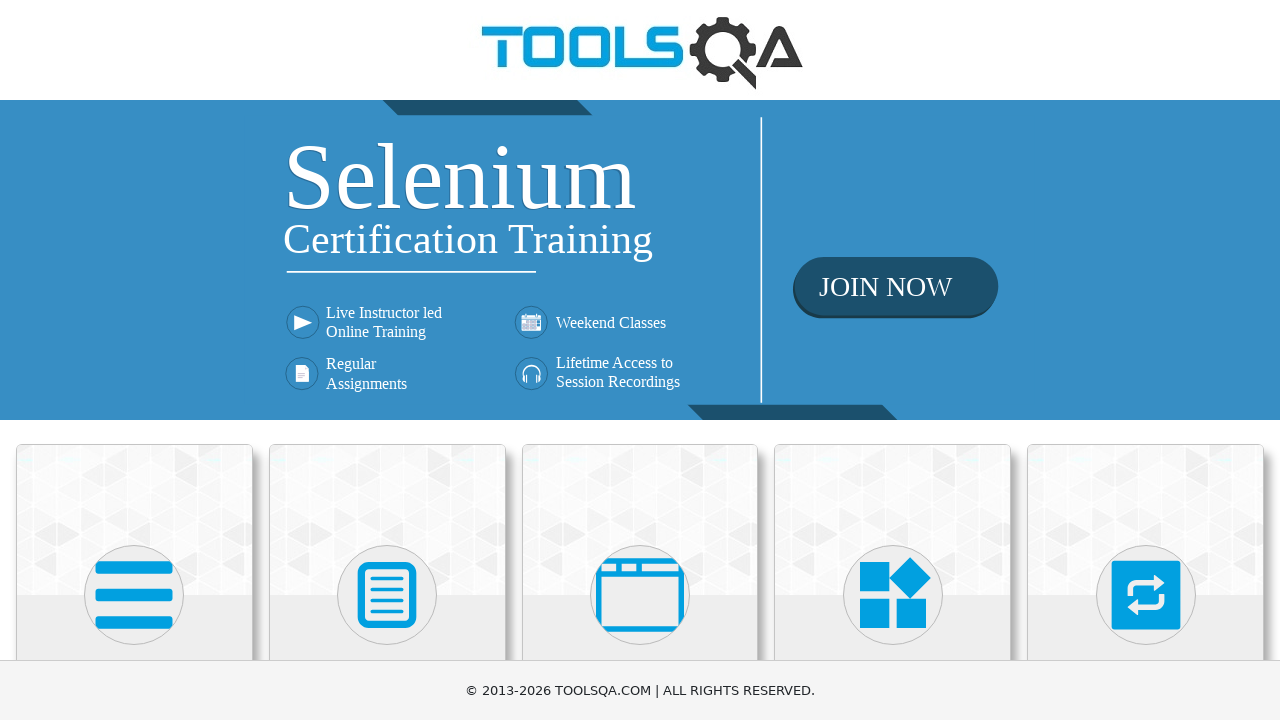

Clicked Elements menu to navigate to form section at (134, 360) on text=Elements
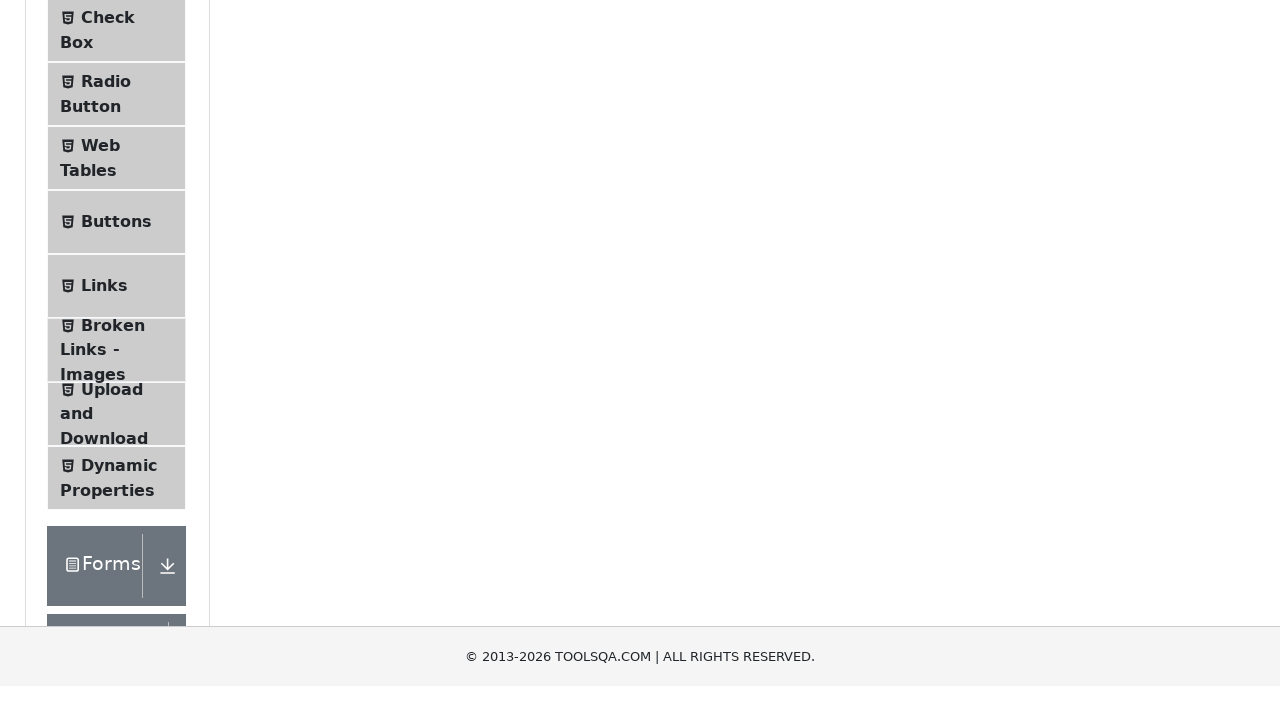

Clicked Text Box option to open the form at (119, 261) on text=Text Box
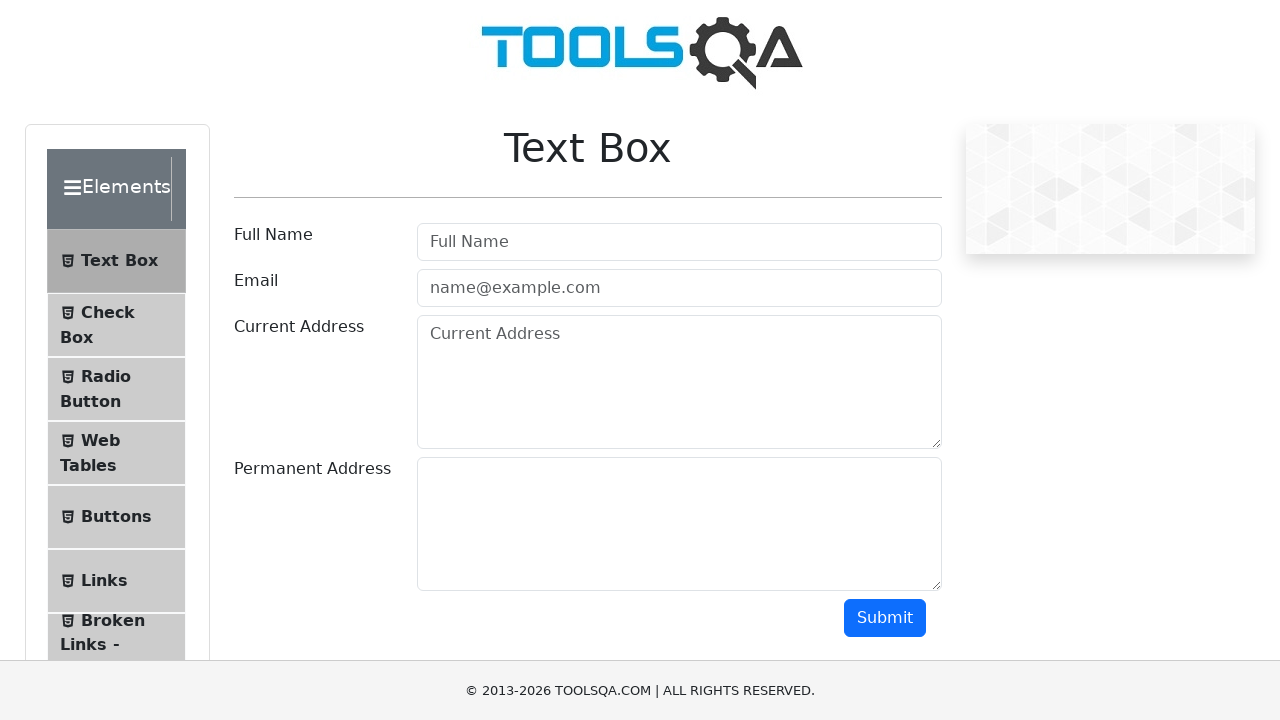

Filled user name field with 'TestUser' on input#userName
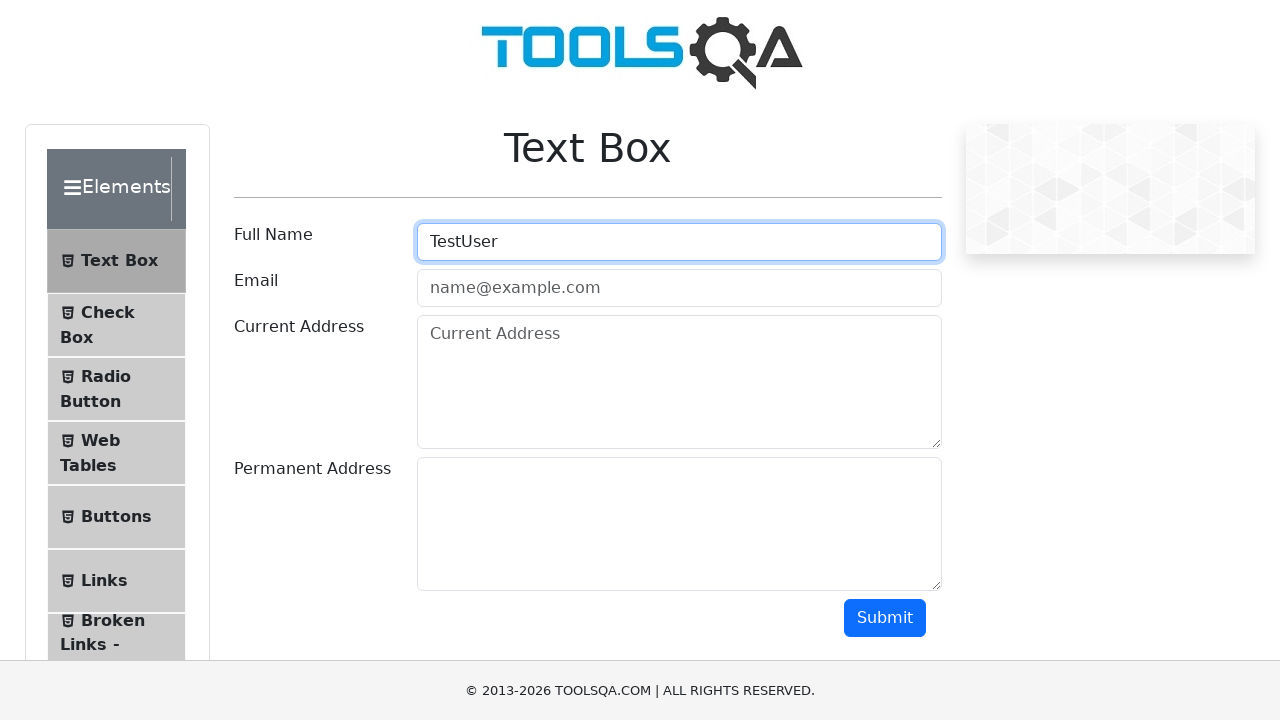

Filled email field with 'testuser@gmail.com' on input#userEmail
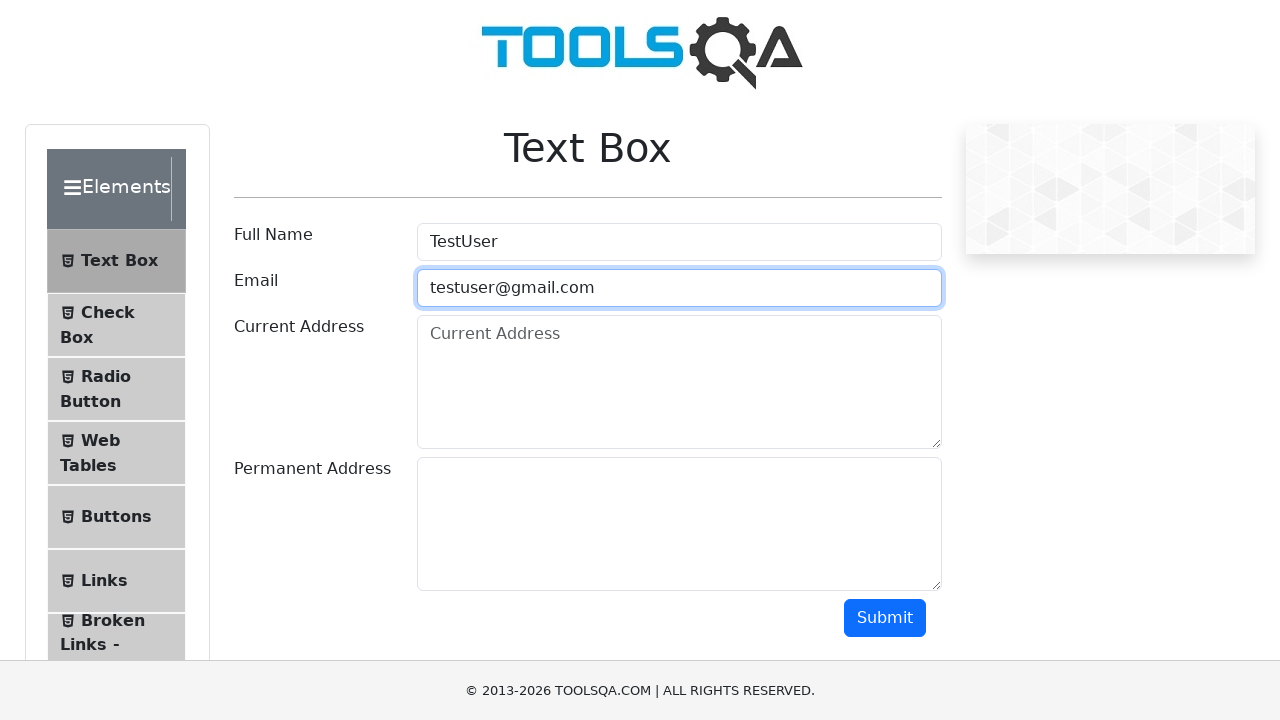

Filled current address field with '123 Main Street, Test City' on textarea#currentAddress
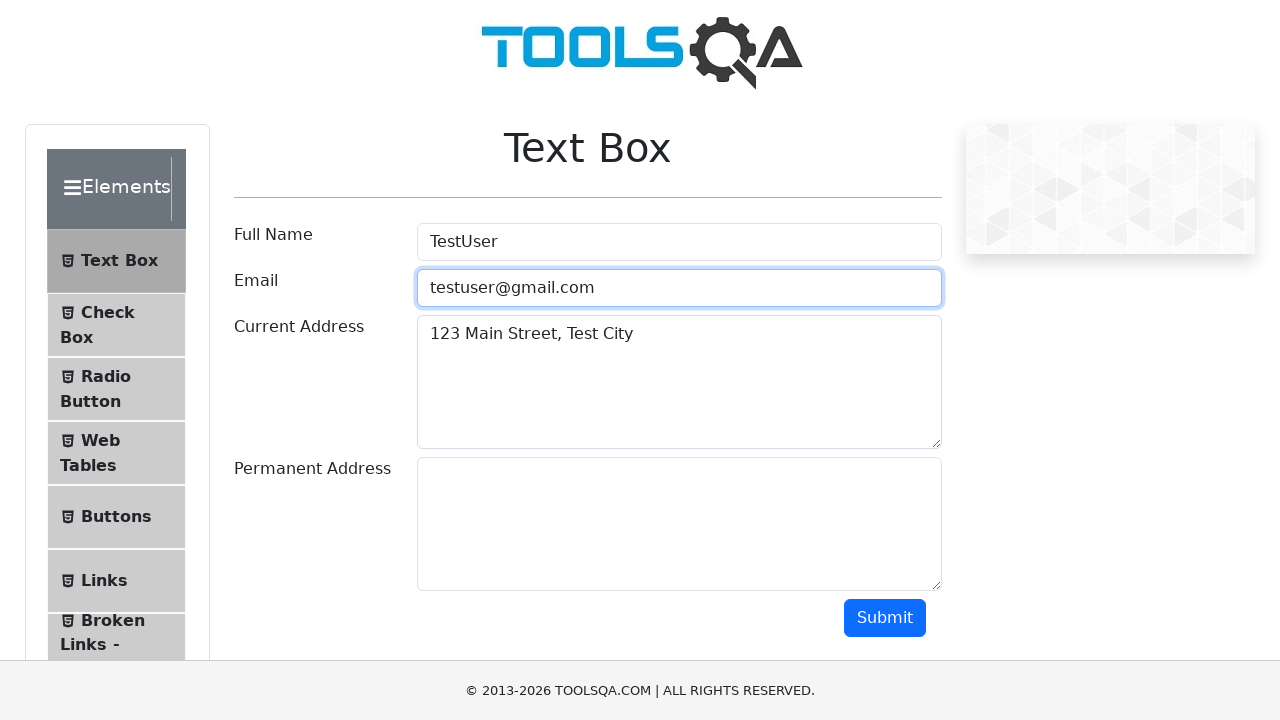

Filled permanent address field with '456 Oak Avenue, Sample Town' on textarea#permanentAddress
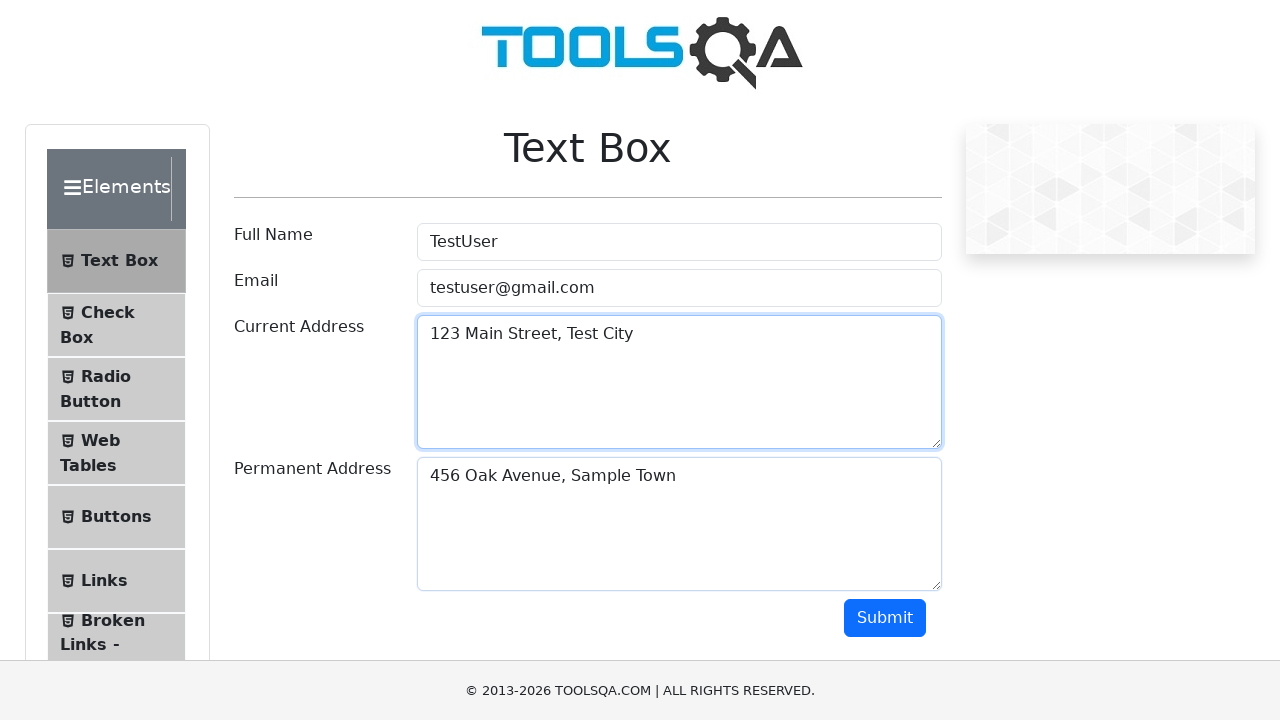

Clicked submit button to submit the form at (885, 618) on button#submit
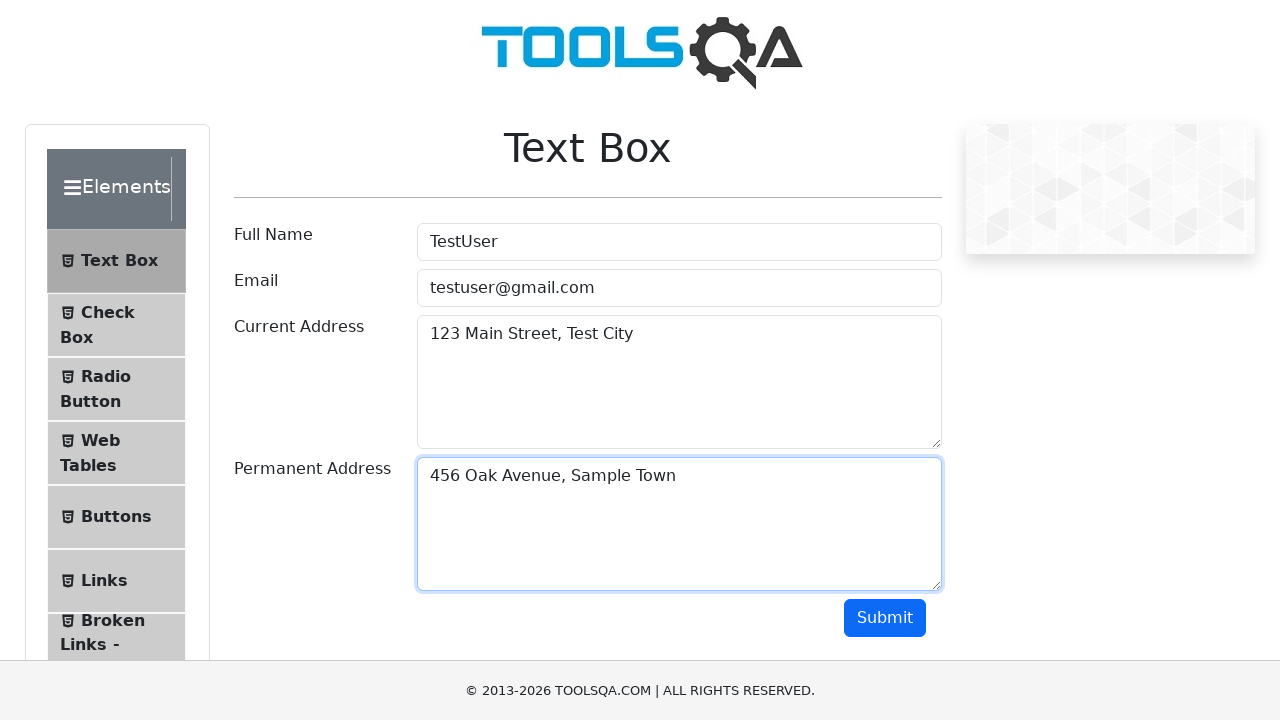

Form output section loaded successfully
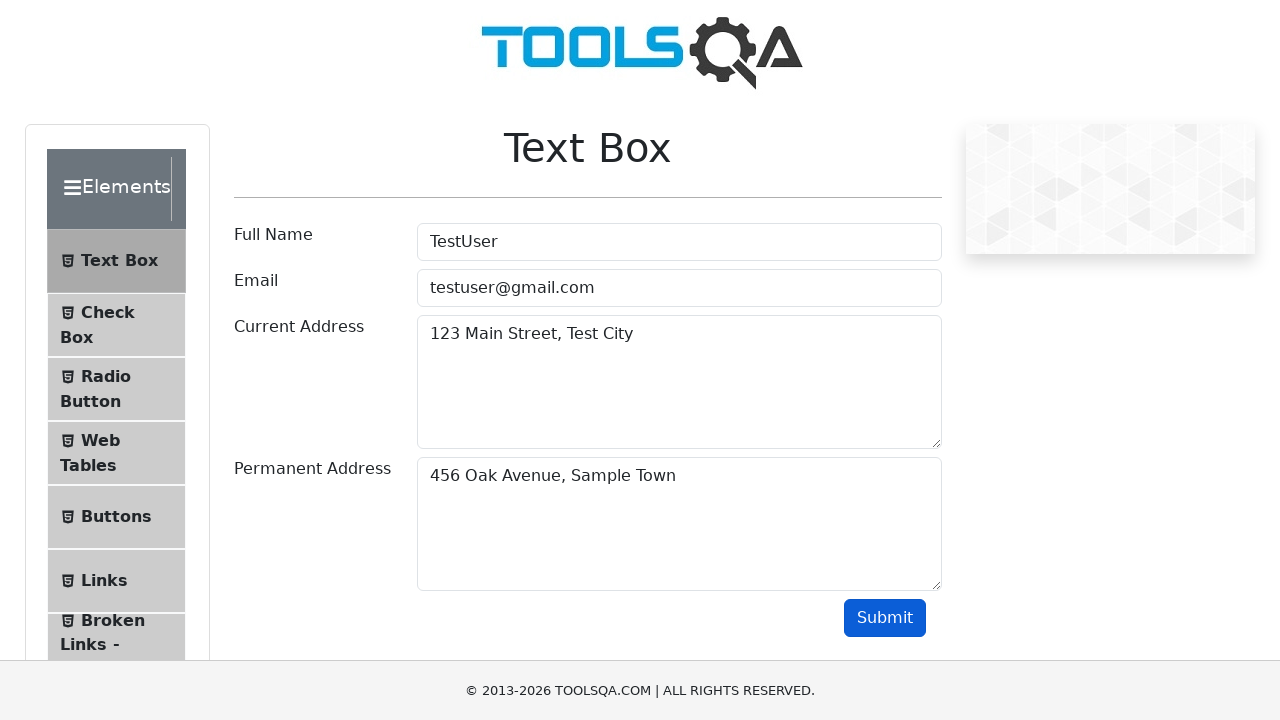

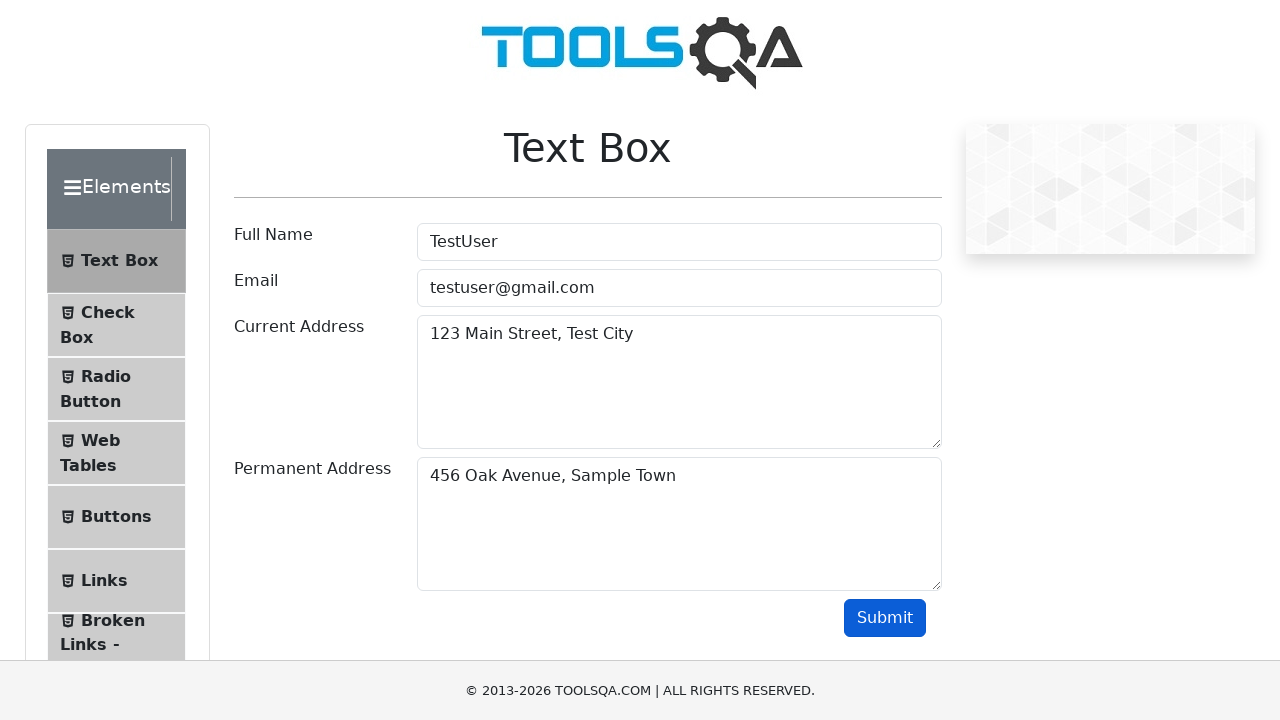